Tests the add-to-cart functionality on a demo e-commerce site by clicking the add to cart button for a product and verifying the product appears in the cart.

Starting URL: https://bstackdemo.com/

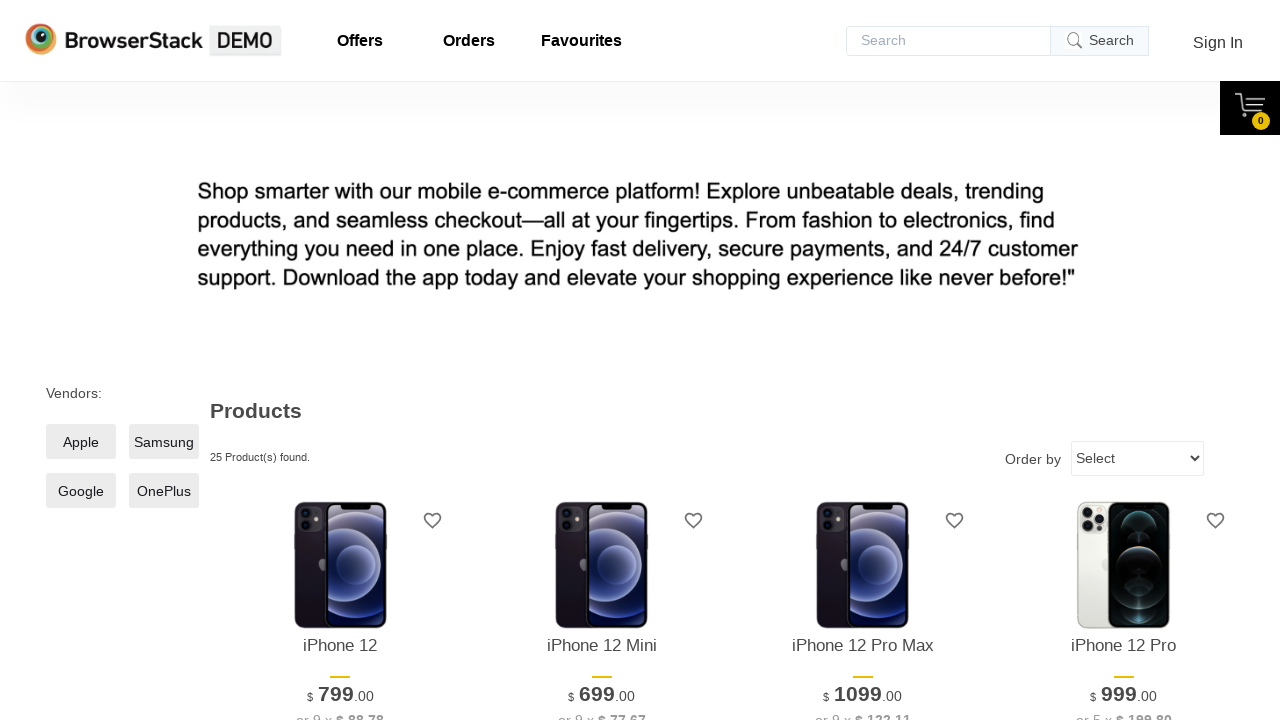

Retrieved product #3 name from product listing
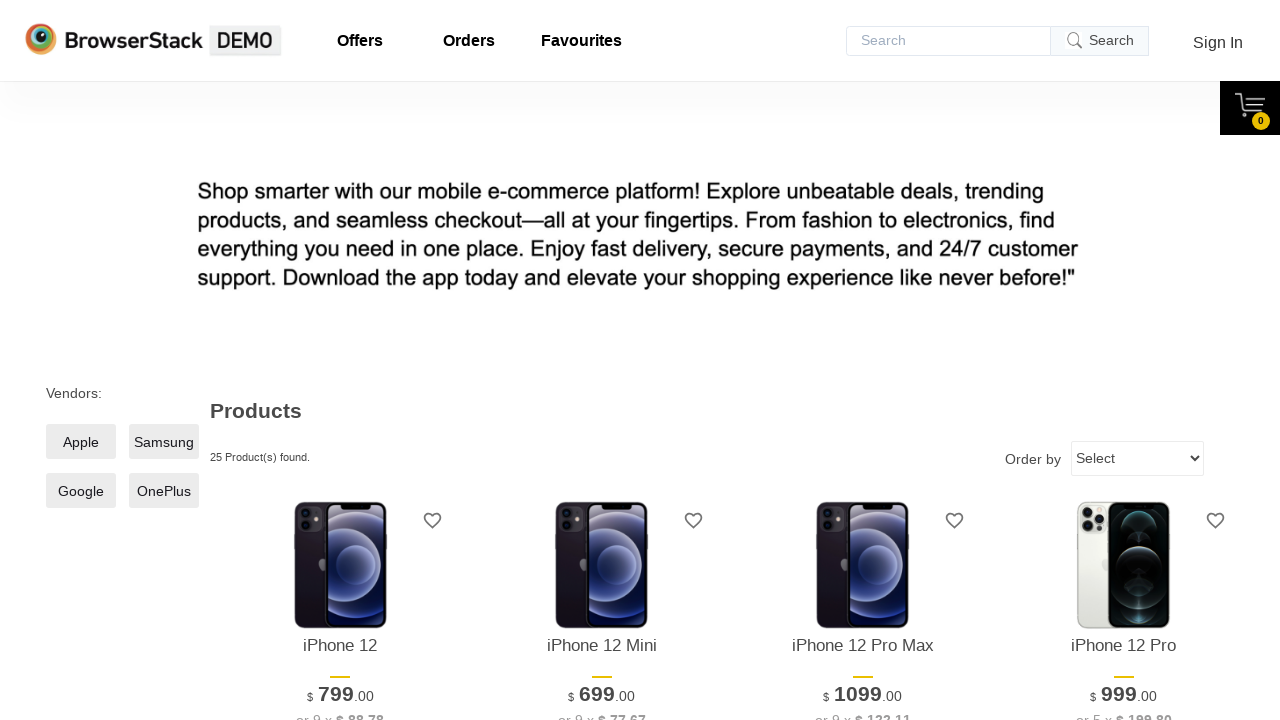

Clicked add to cart button for product #3 at (863, 361) on #\33  > .shelf-item__buy-btn
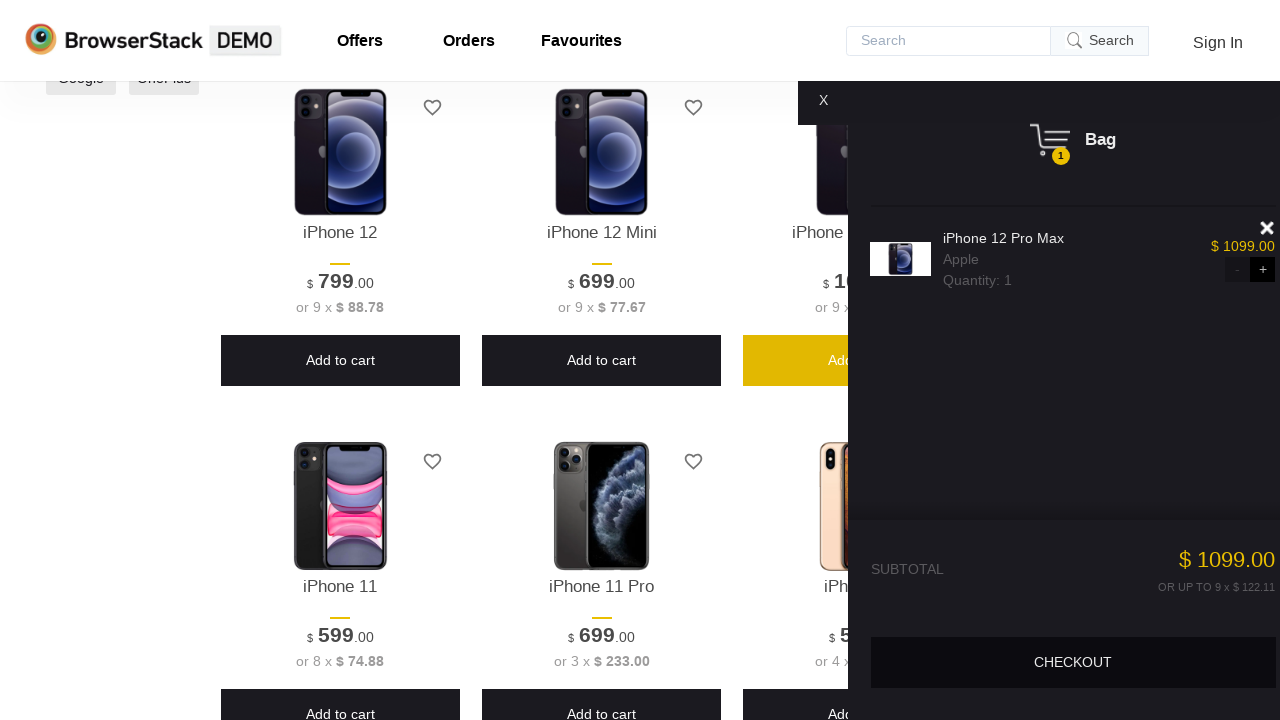

Cart opened and is now visible
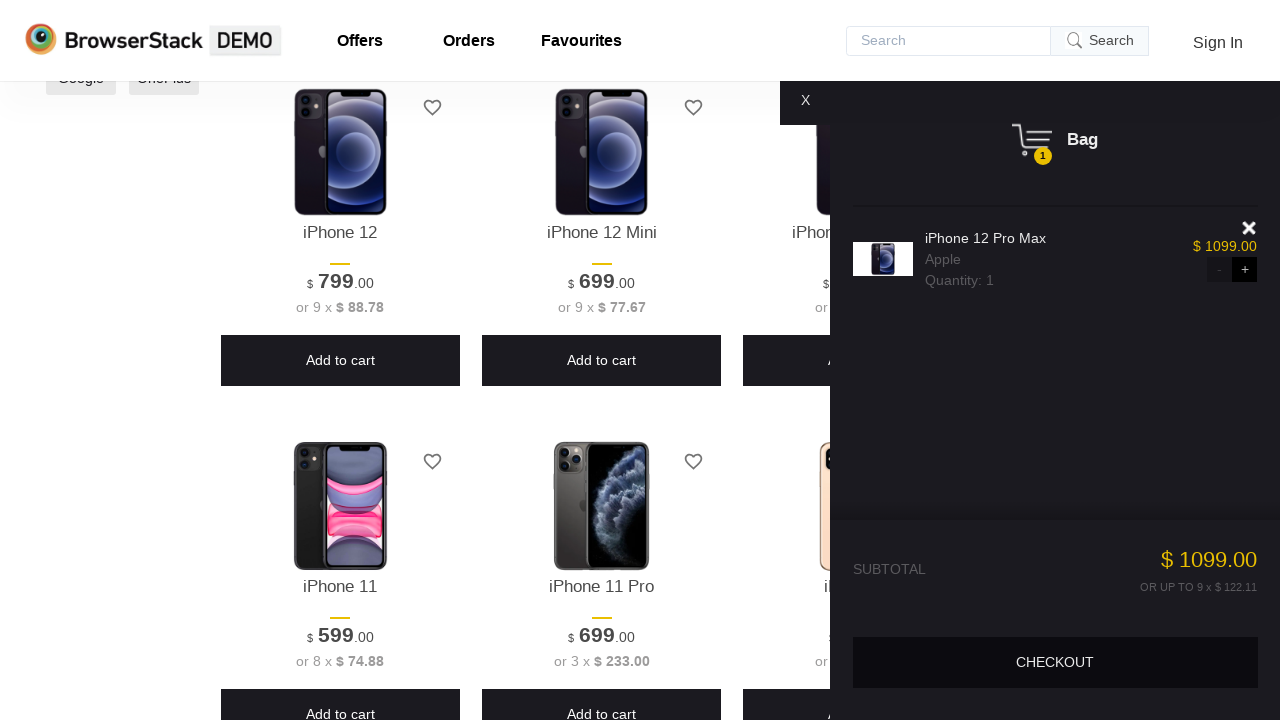

Retrieved product name from cart
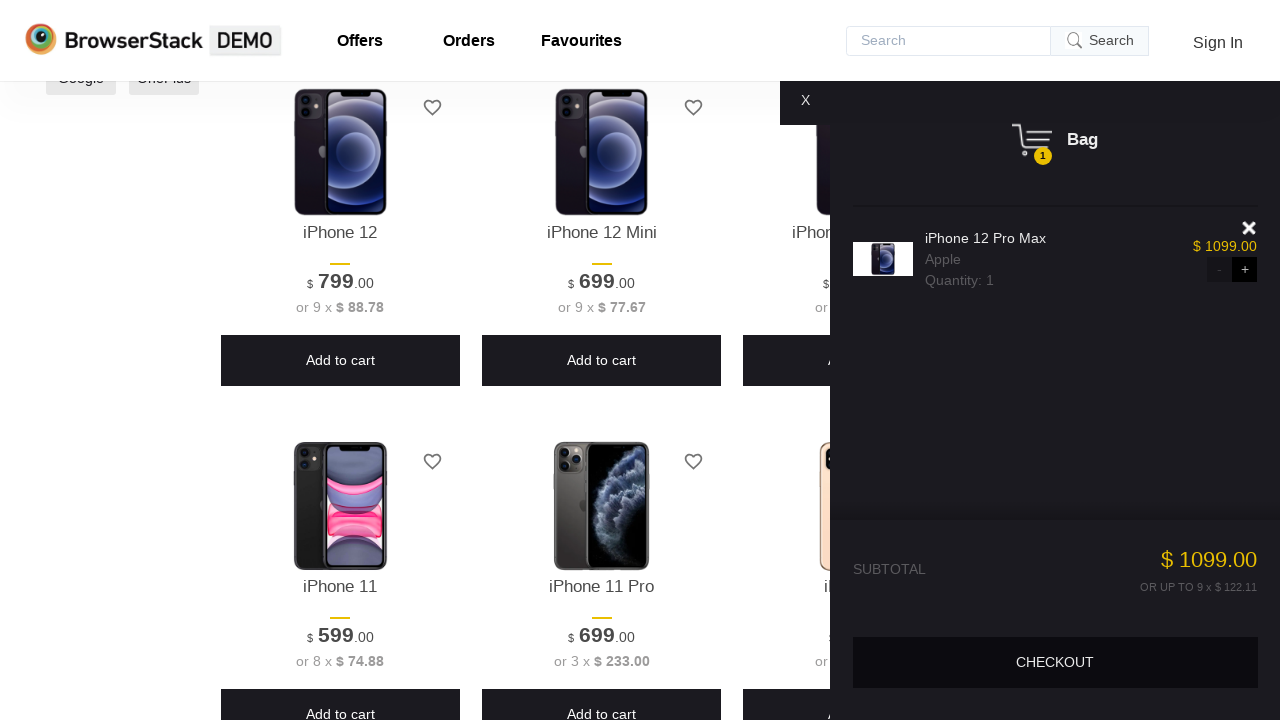

Verified that product in cart matches the product that was added
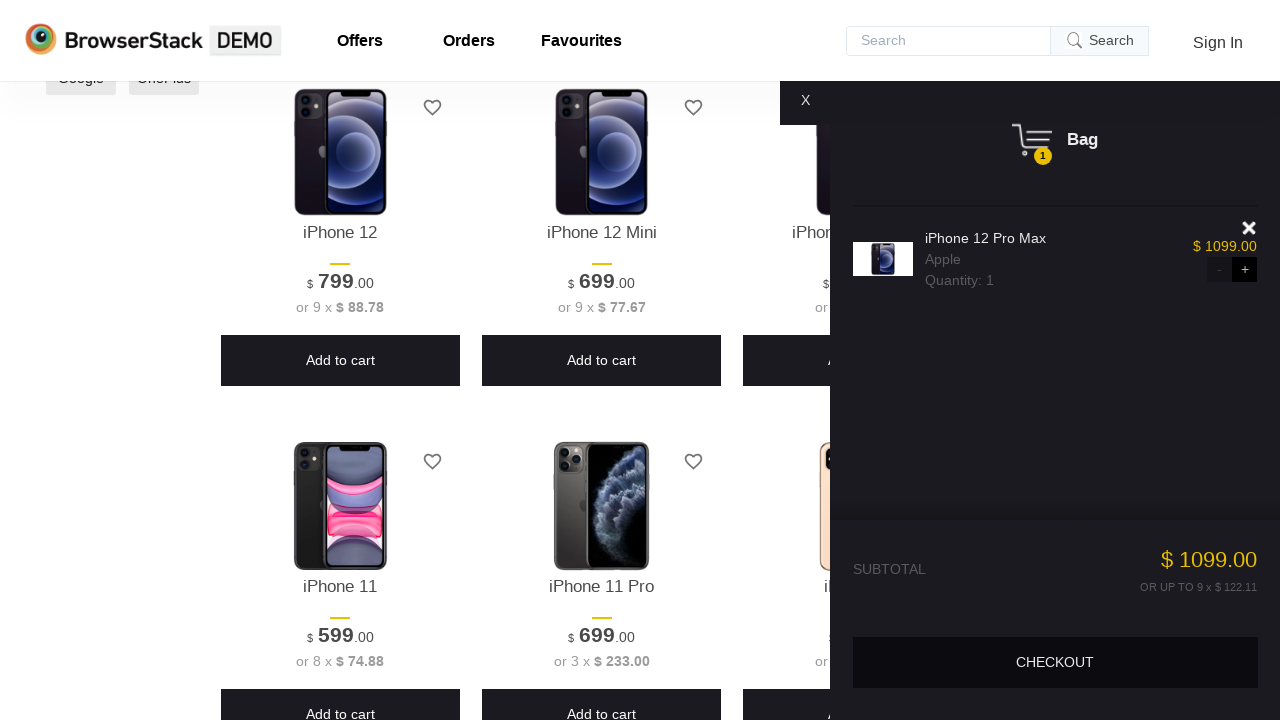

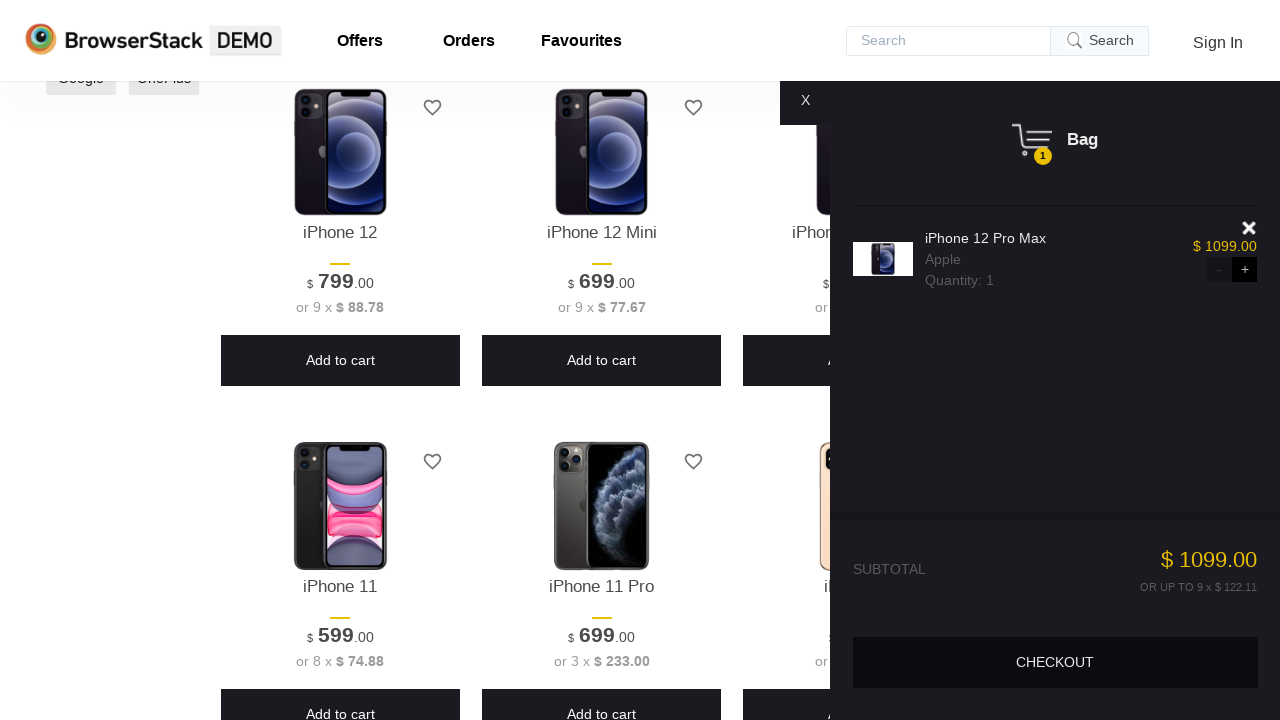